Tests nested iframe navigation by clicking on the Nested Frames link, switching to the top frame, then switching to the middle frame, and verifying the content is accessible.

Starting URL: https://the-internet.herokuapp.com/

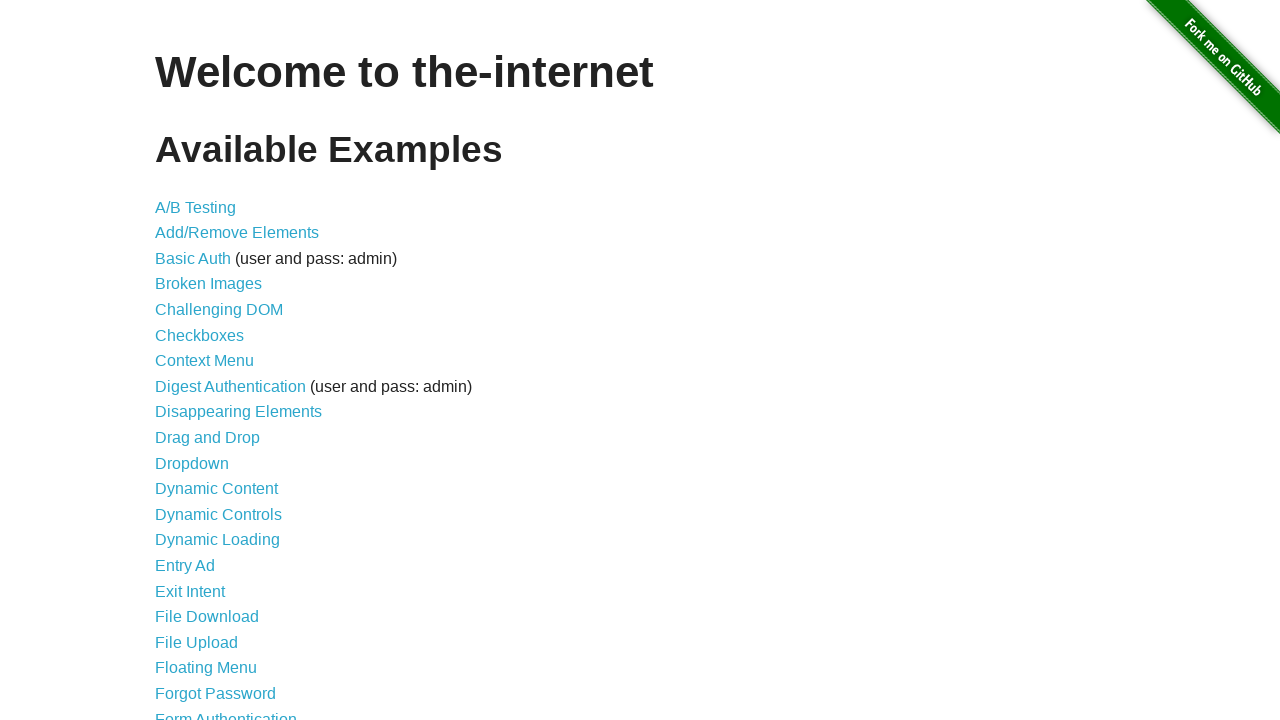

Clicked on 'Nested Frames' link at (210, 395) on text=Nested Frames
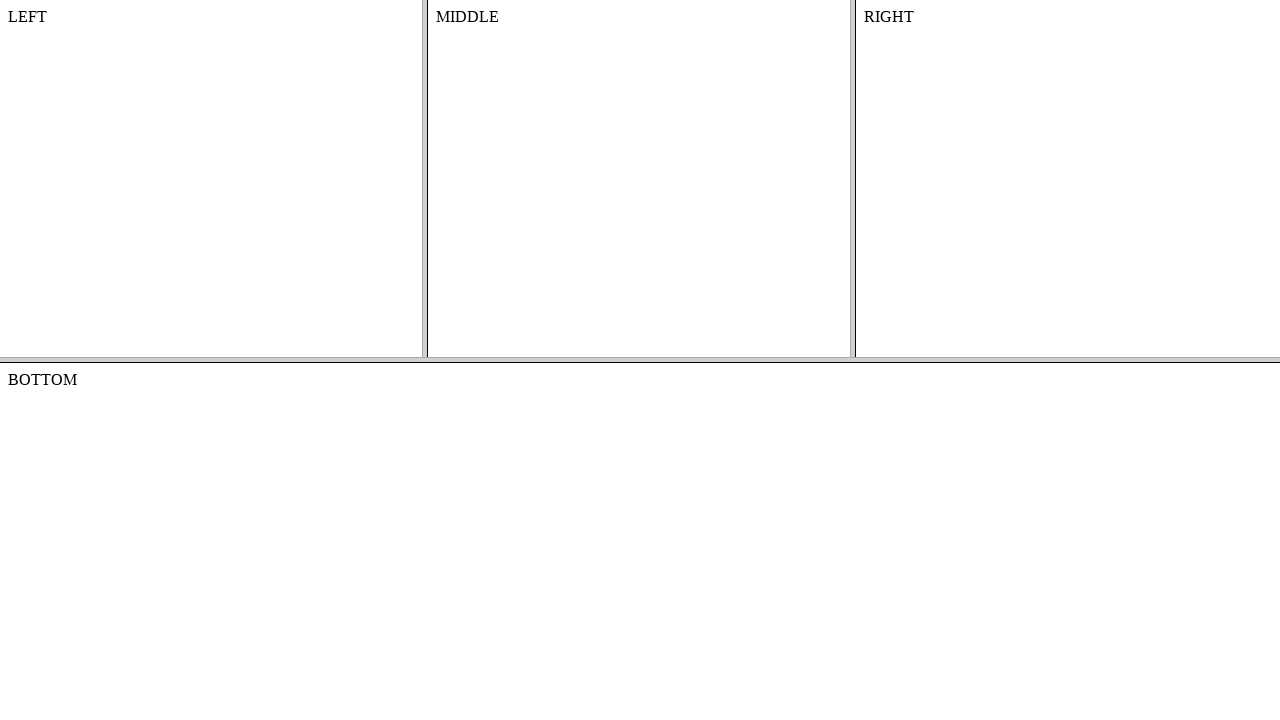

Waited for nested frames page to load
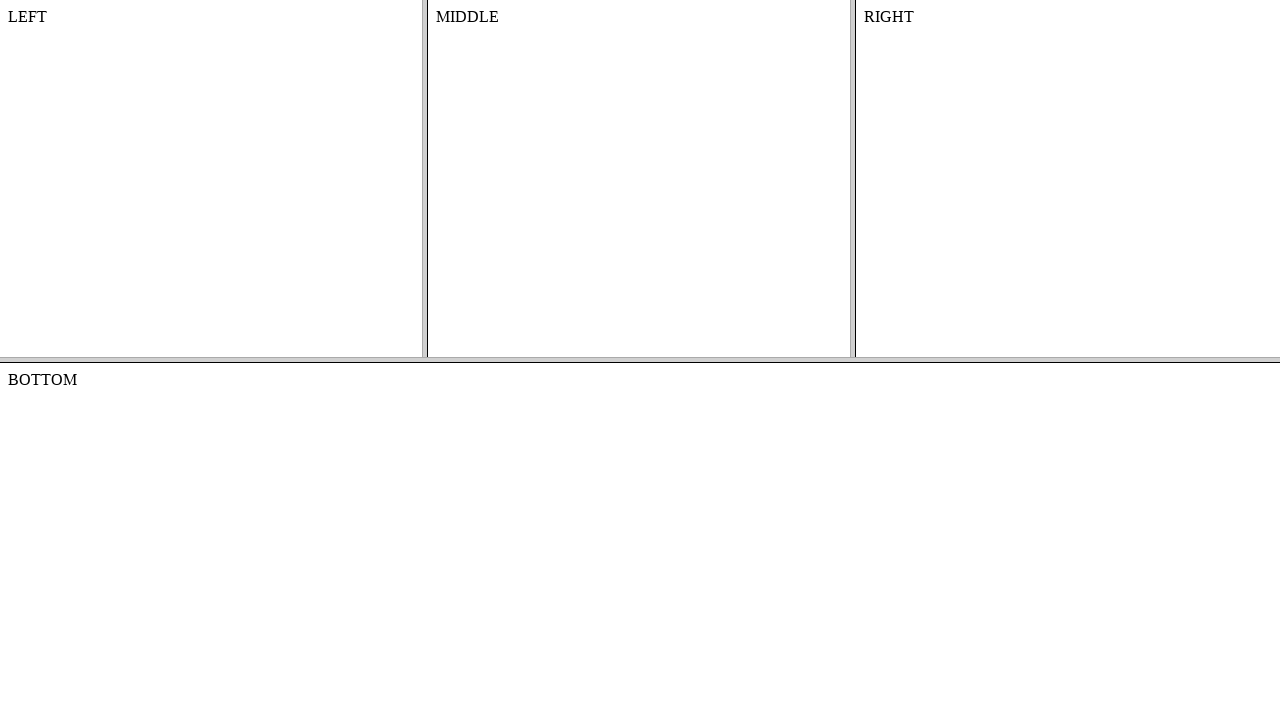

Switched to top frame
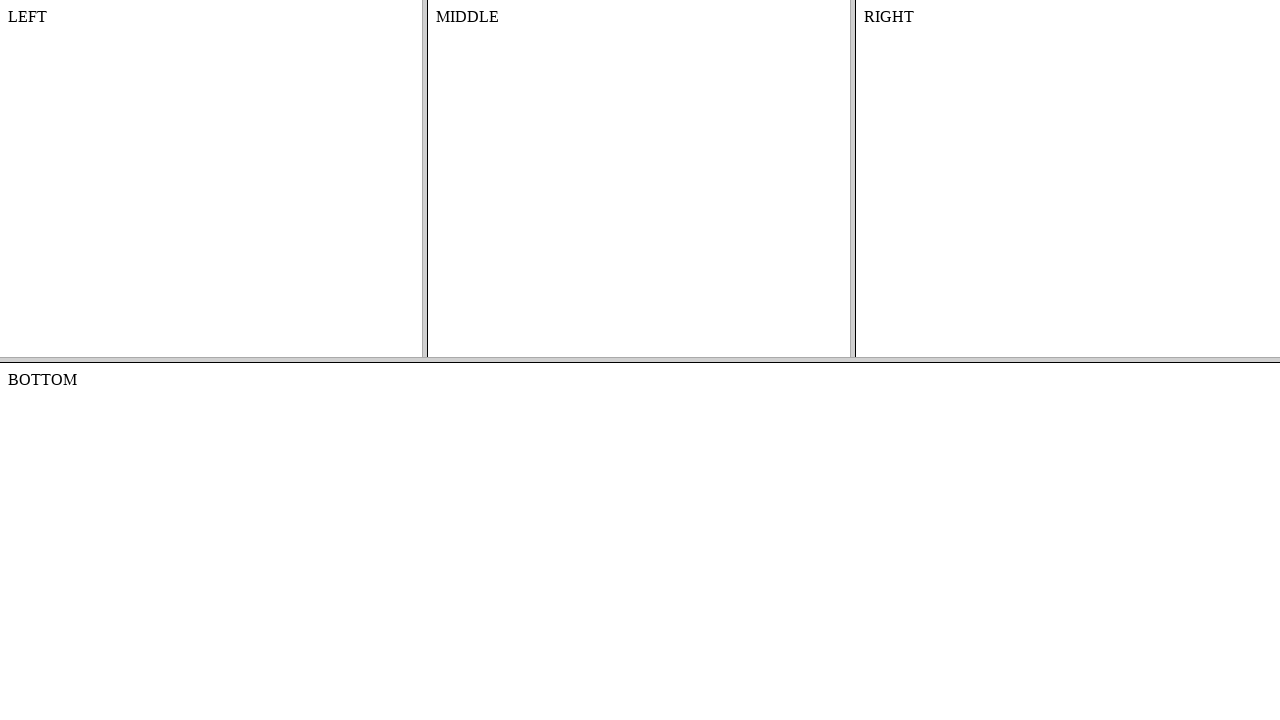

Switched to middle frame within top frame
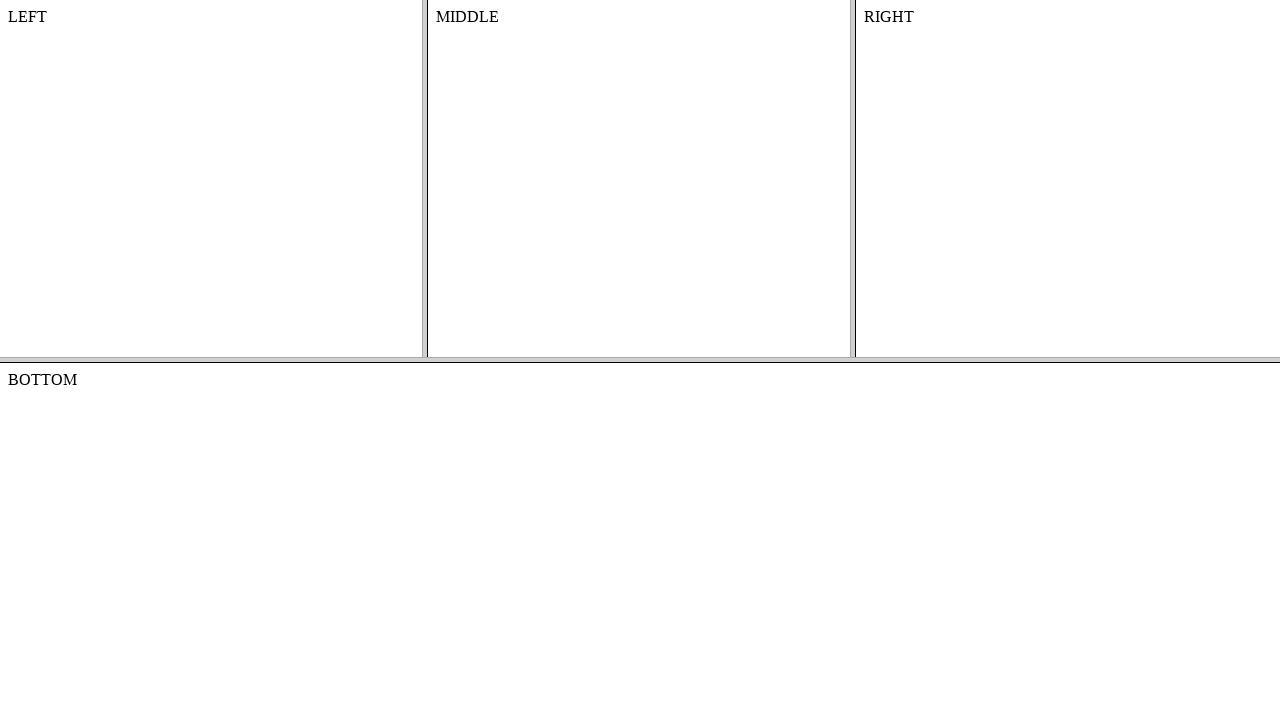

Verified content is accessible in the middle frame
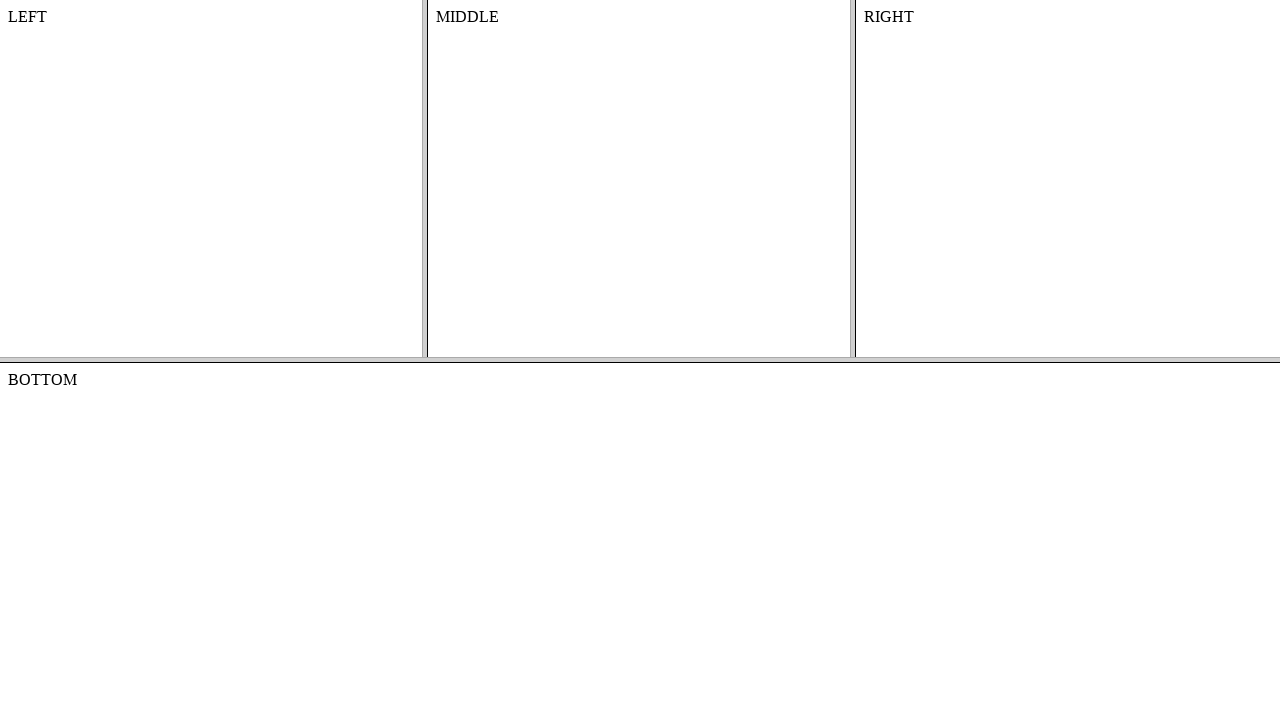

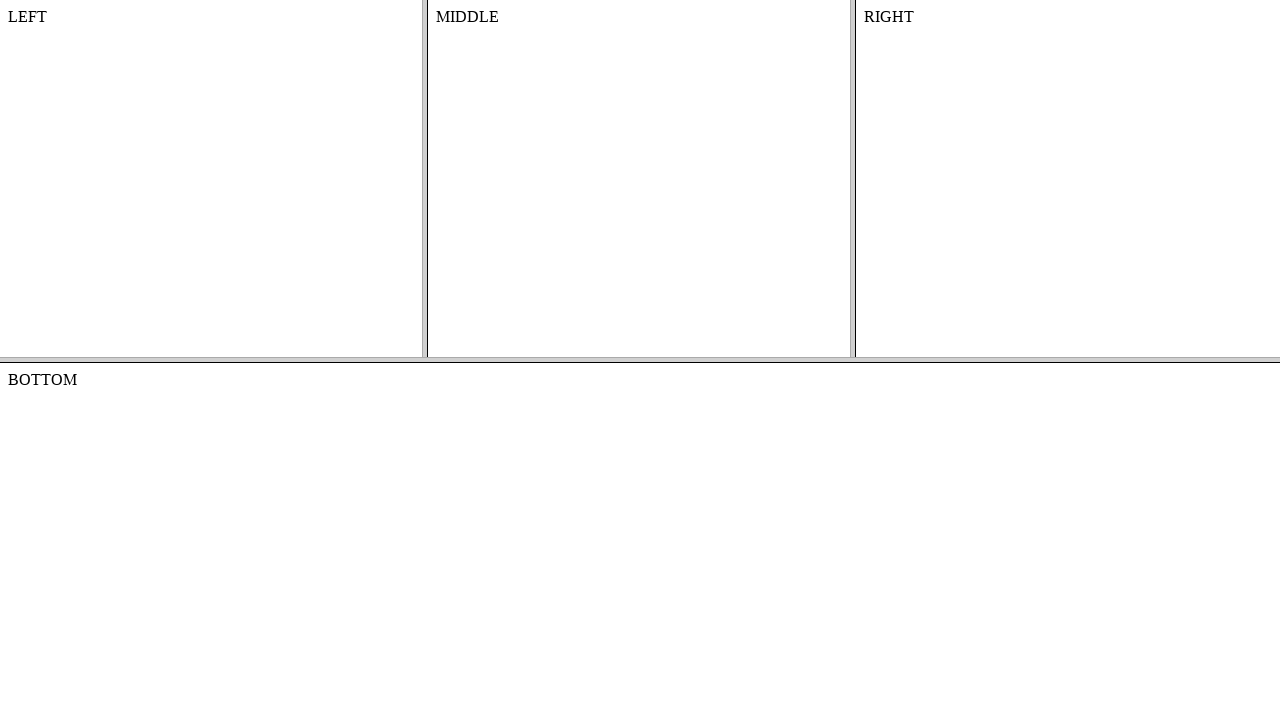